Tests navigating between filters and returning to display all items

Starting URL: https://demo.playwright.dev/todomvc

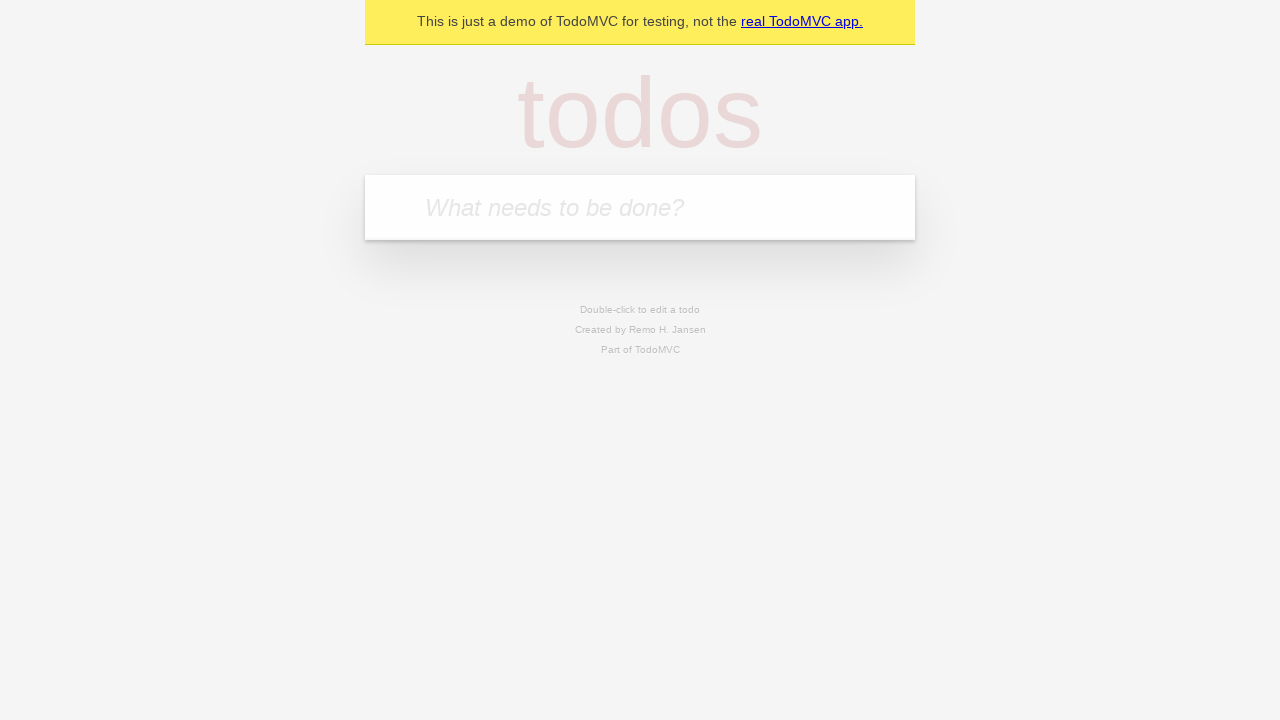

Filled todo input with 'buy some cheese' on internal:attr=[placeholder="What needs to be done?"i]
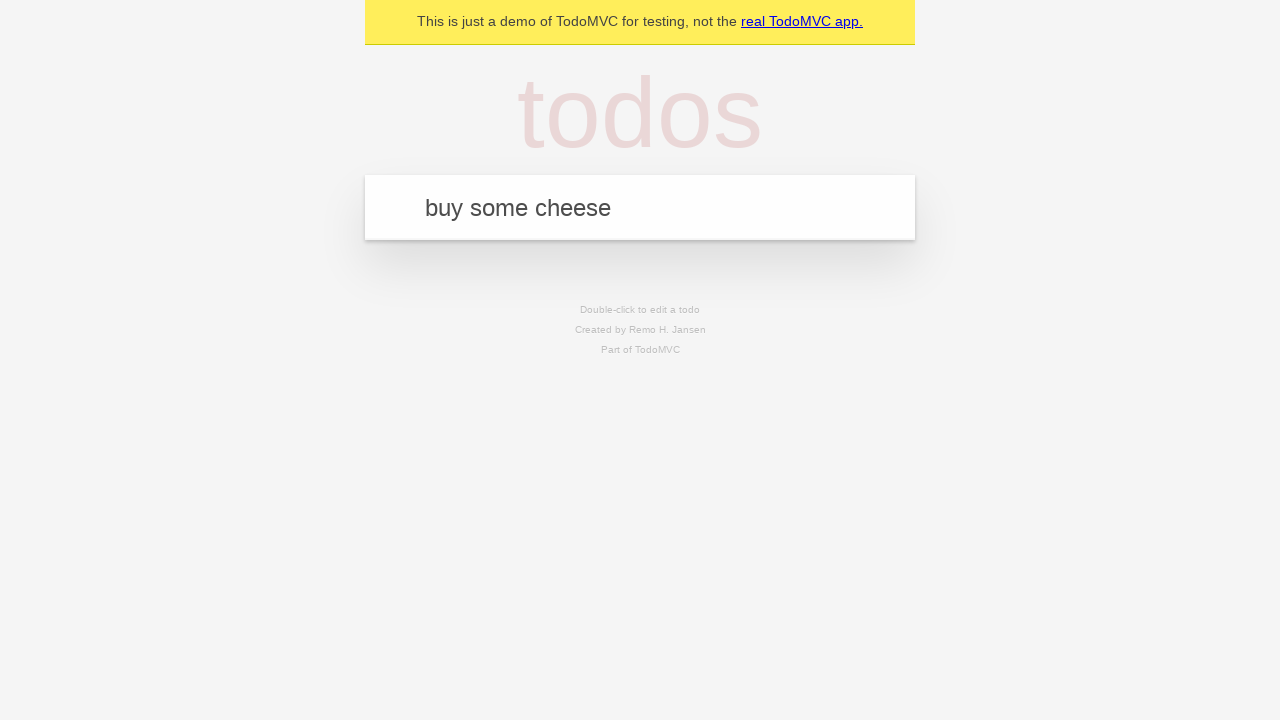

Pressed Enter to add first todo item on internal:attr=[placeholder="What needs to be done?"i]
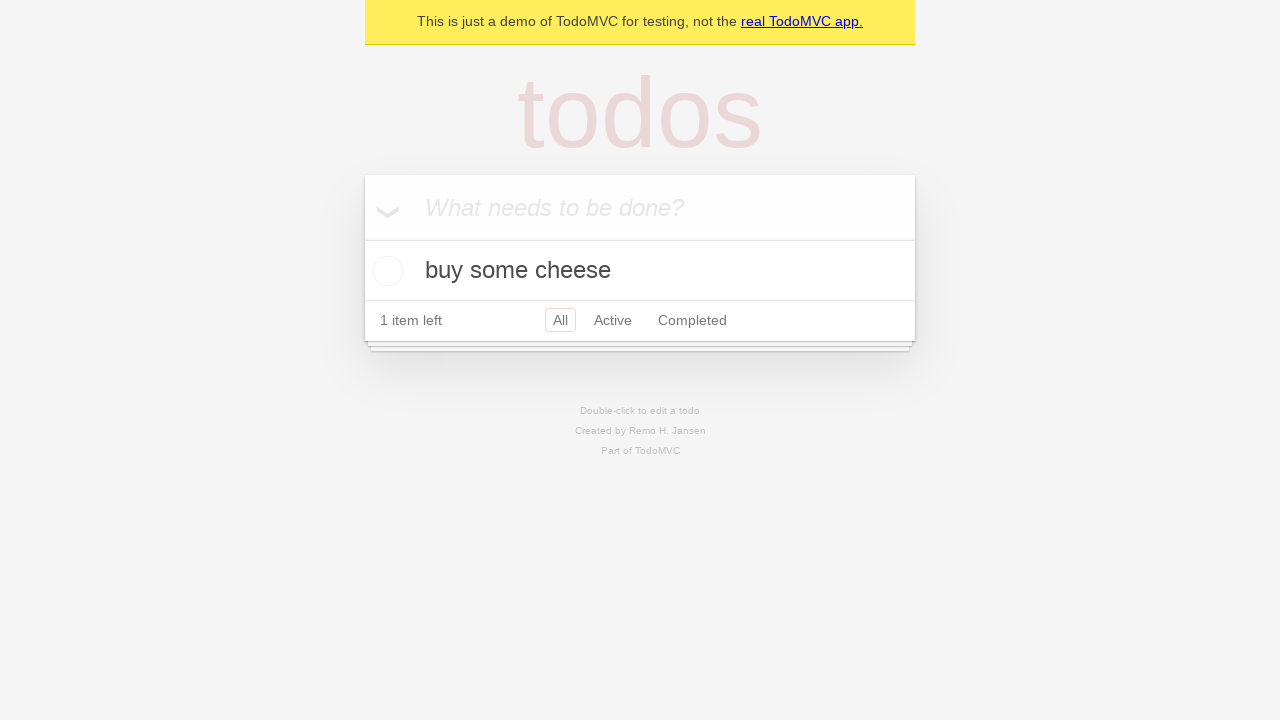

Filled todo input with 'feed the cat' on internal:attr=[placeholder="What needs to be done?"i]
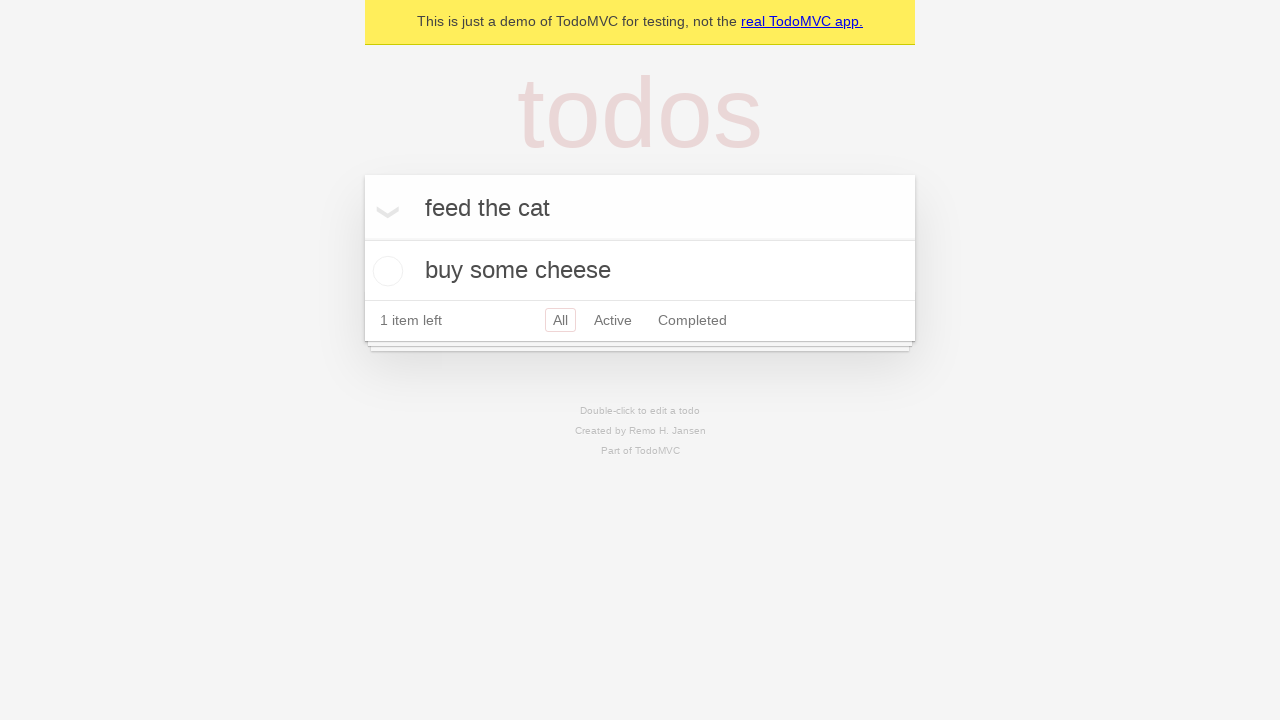

Pressed Enter to add second todo item on internal:attr=[placeholder="What needs to be done?"i]
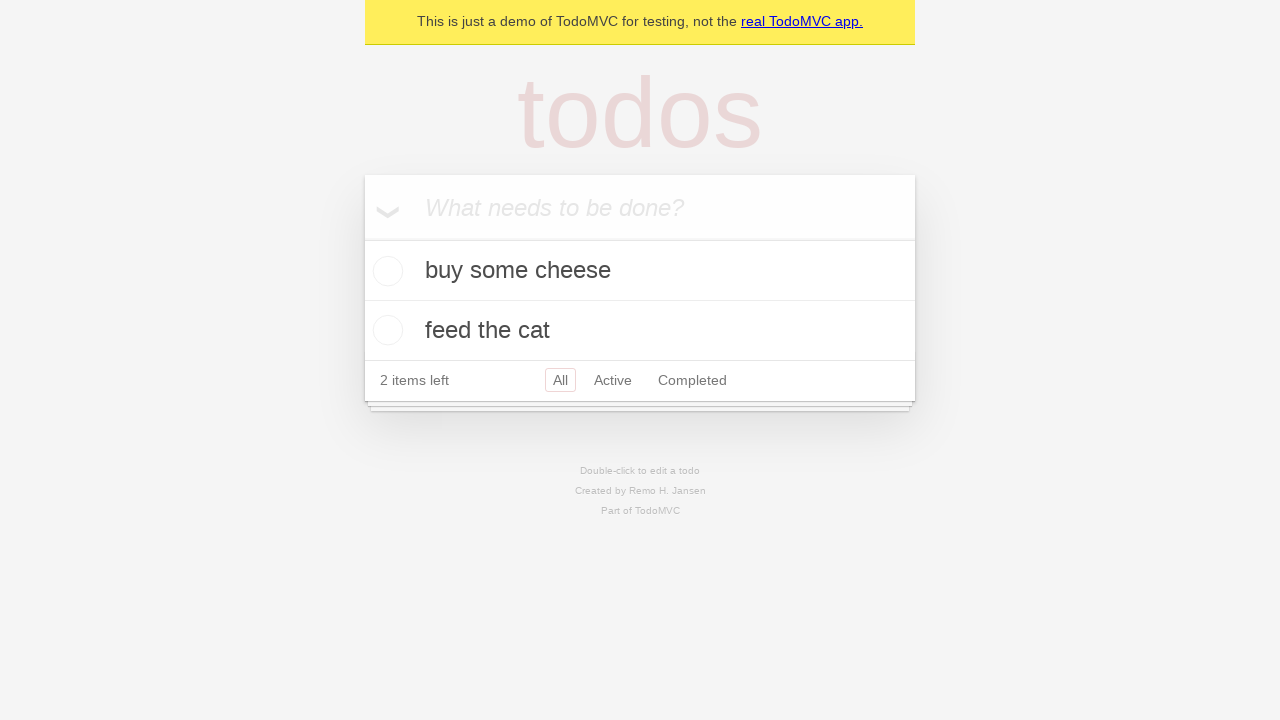

Filled todo input with 'book a doctors appointment' on internal:attr=[placeholder="What needs to be done?"i]
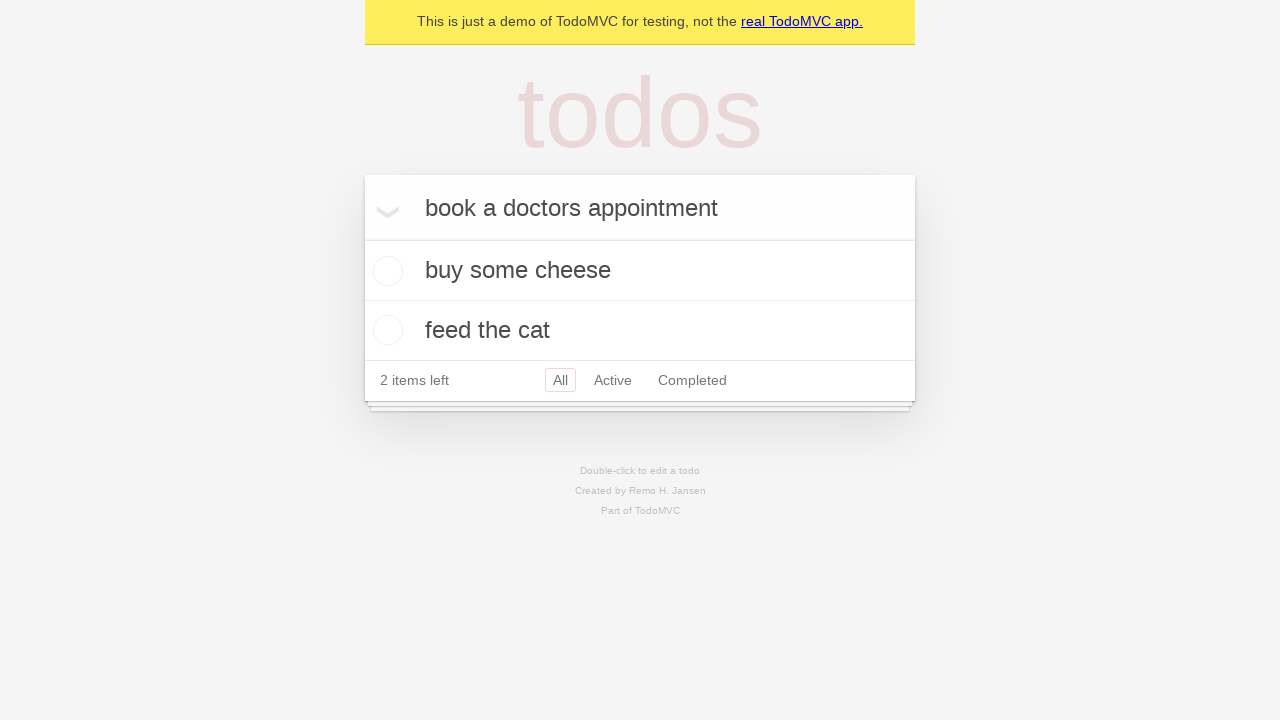

Pressed Enter to add third todo item on internal:attr=[placeholder="What needs to be done?"i]
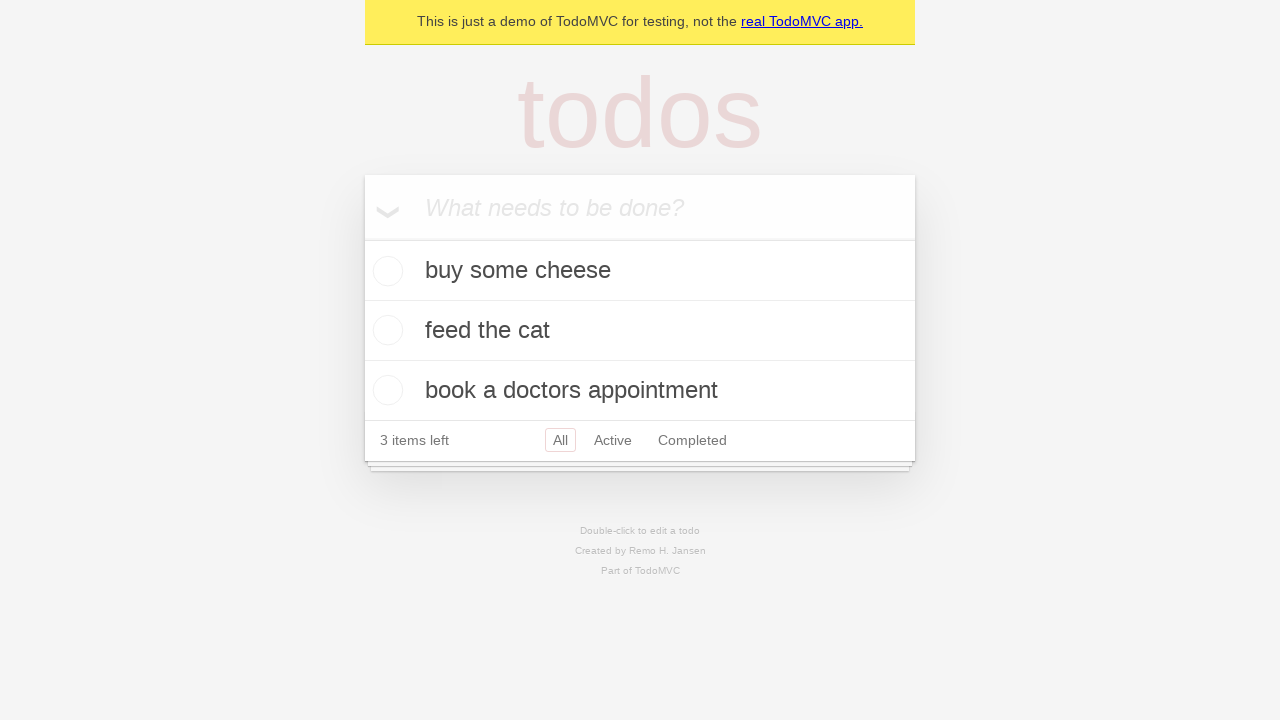

Checked the second todo item checkbox at (385, 330) on internal:testid=[data-testid="todo-item"s] >> nth=1 >> internal:role=checkbox
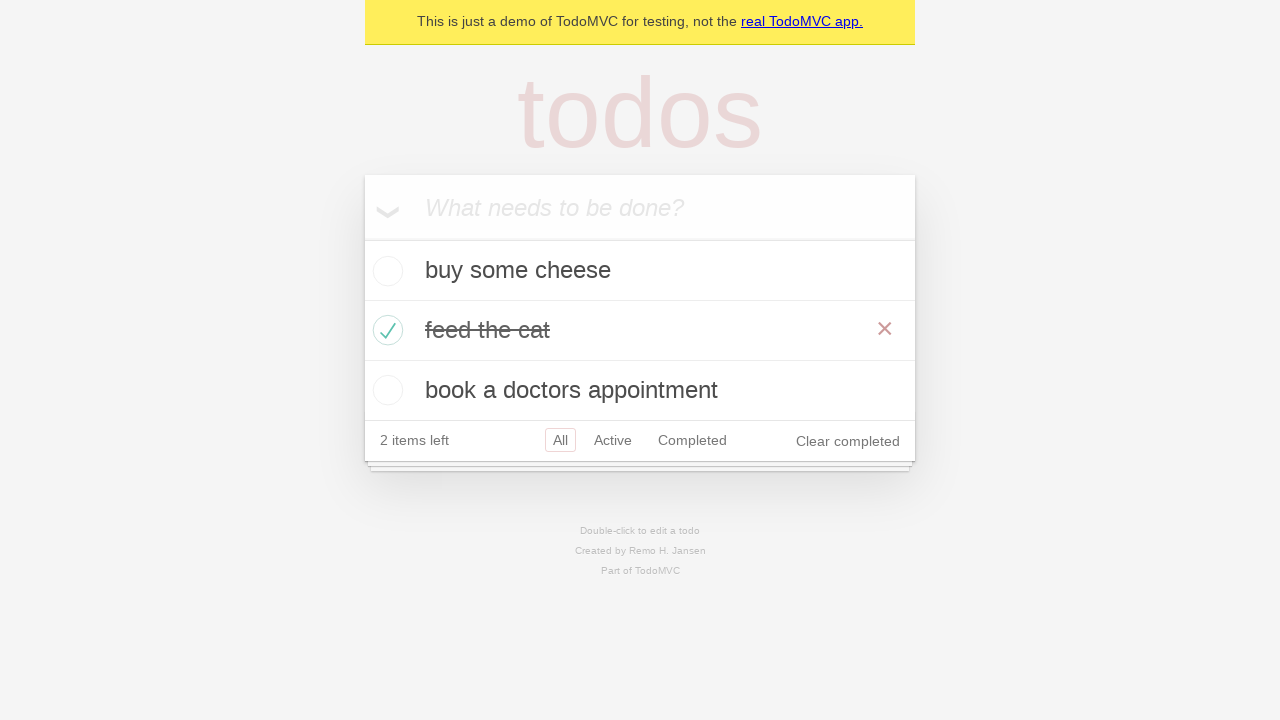

Clicked Active filter to display active items only at (613, 440) on internal:role=link[name="Active"i]
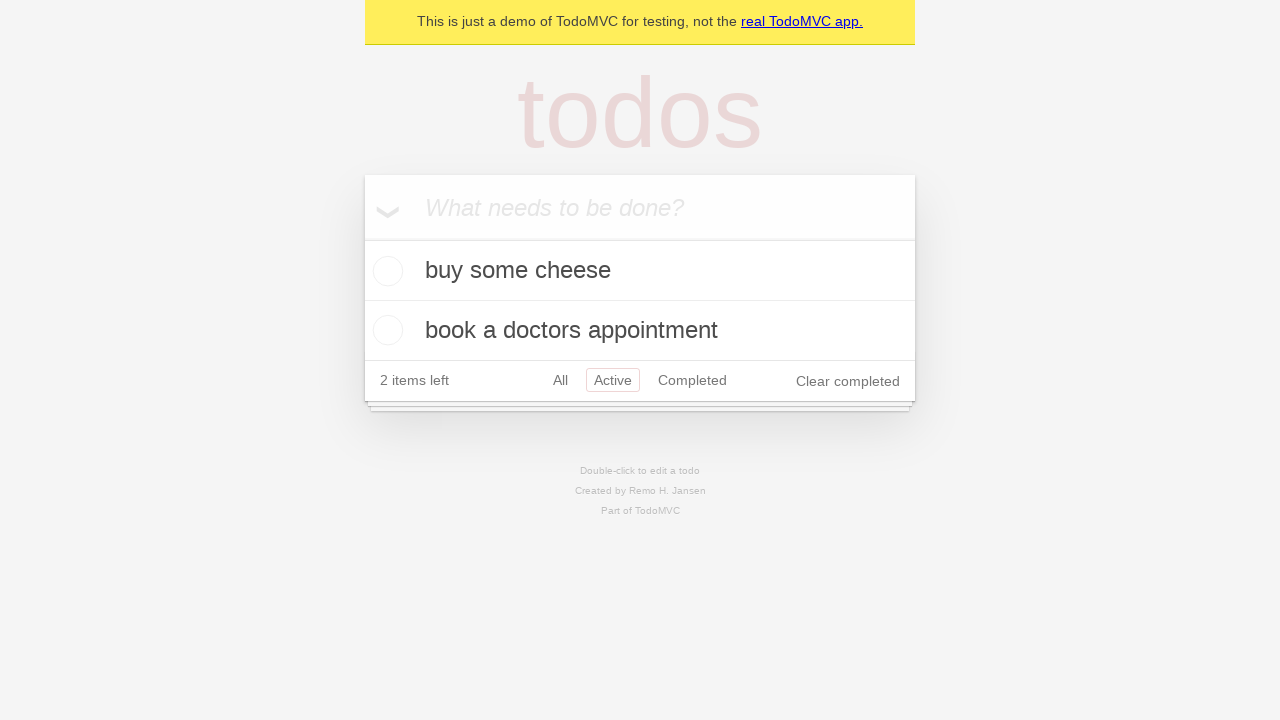

Clicked Completed filter to display completed items only at (692, 380) on internal:role=link[name="Completed"i]
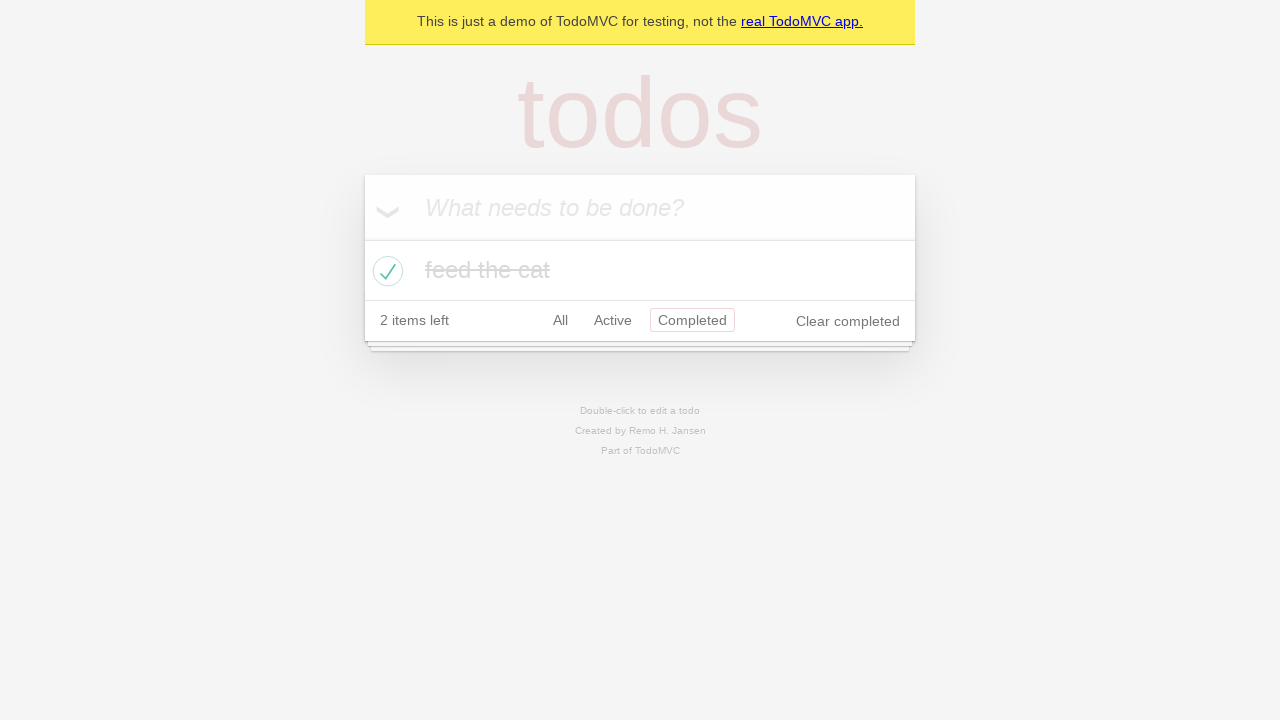

Clicked All filter to display all items at (560, 320) on internal:role=link[name="All"i]
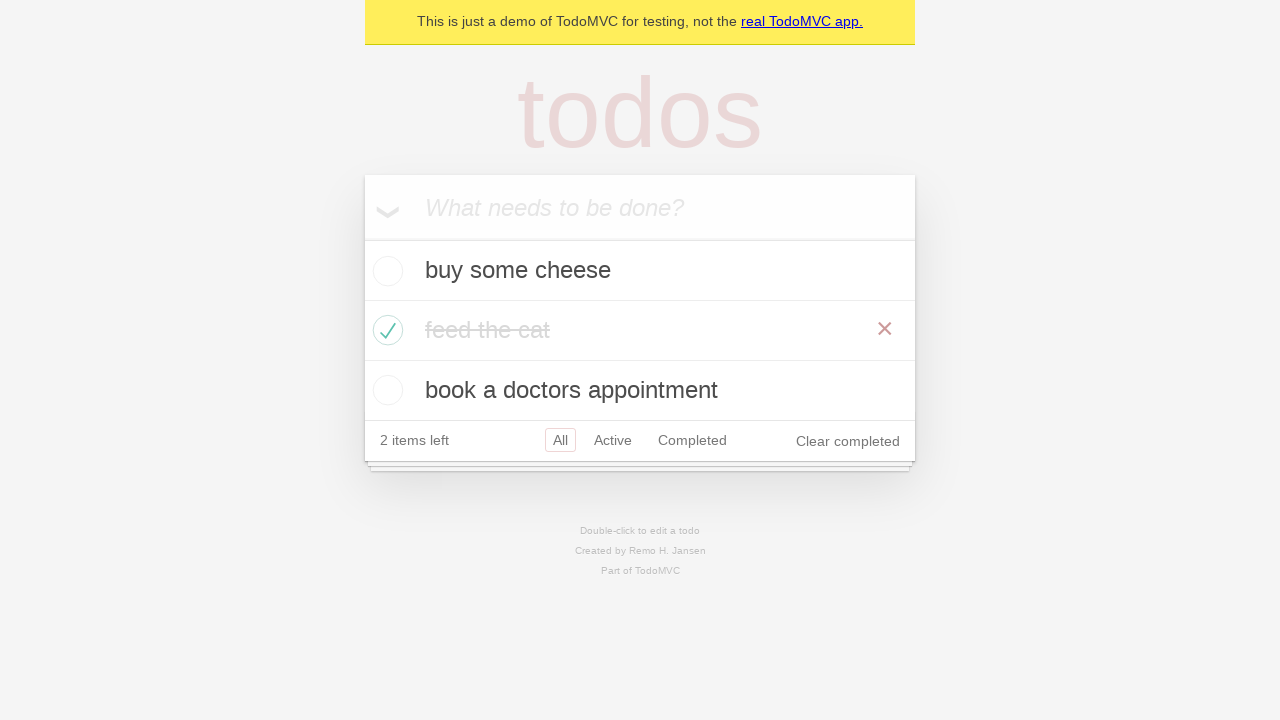

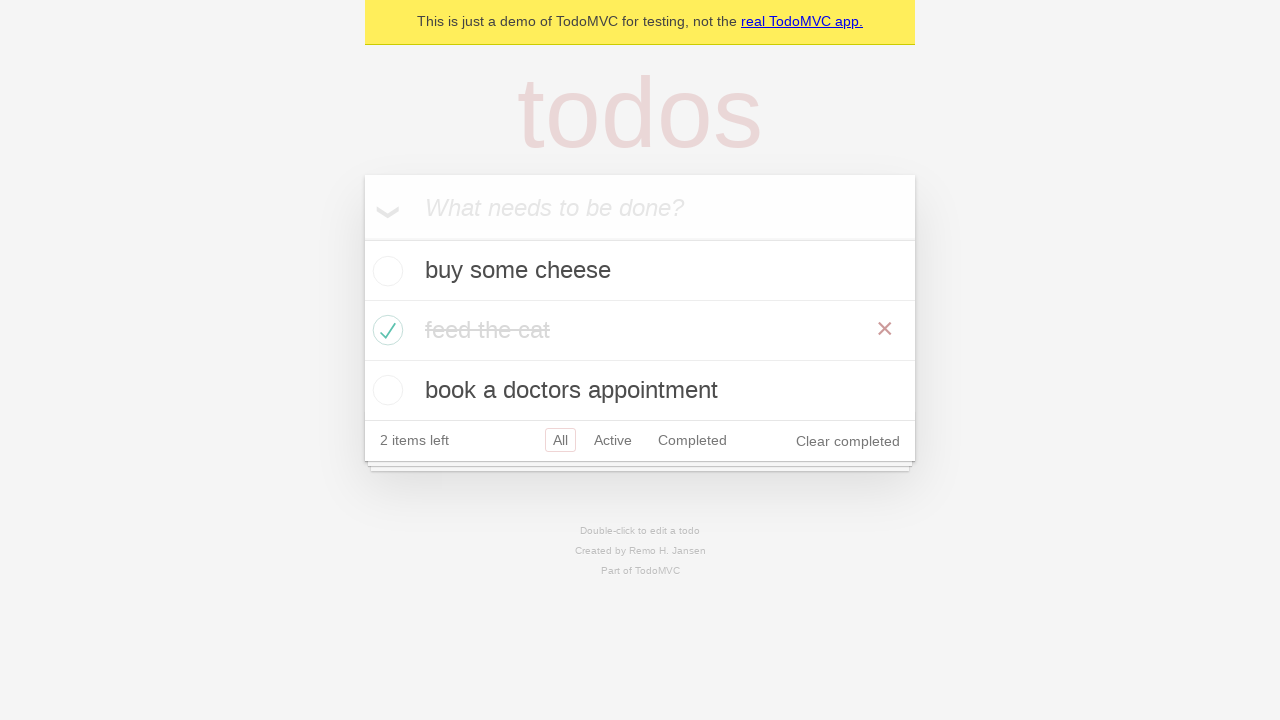